Verifies that carousel images are displayed on the page

Starting URL: https://www.demoblaze.com/index.html

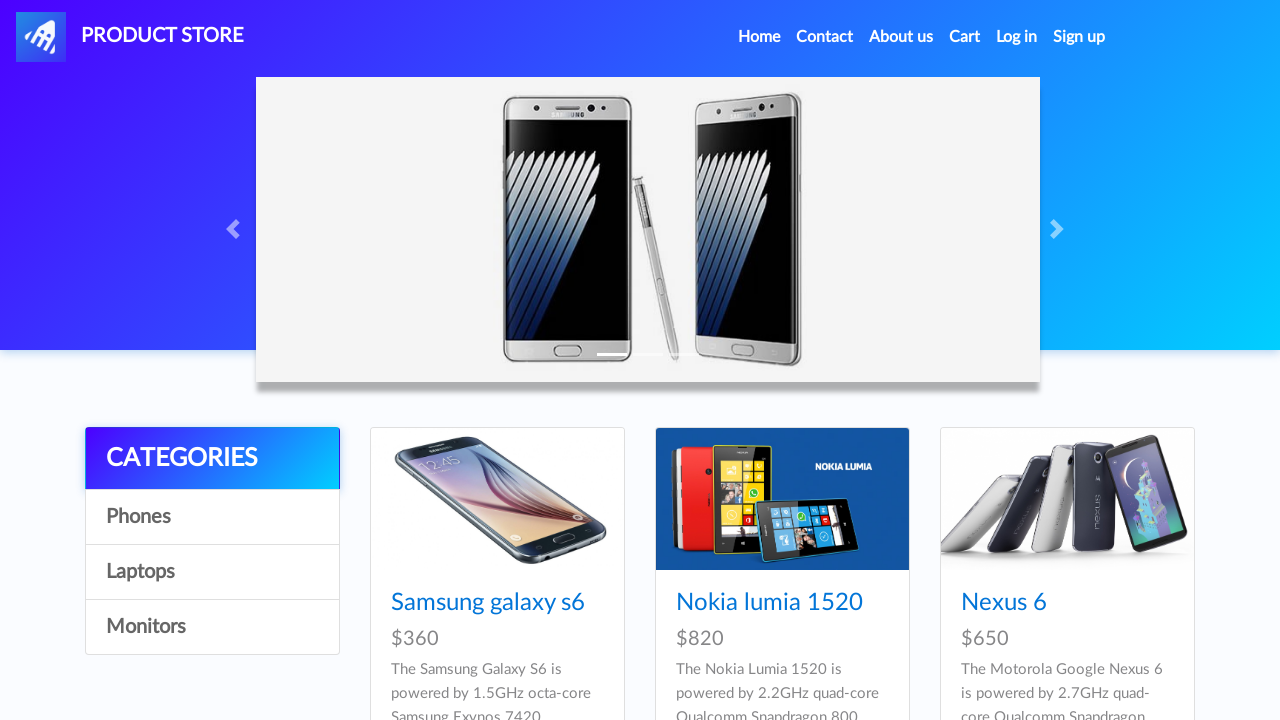

Waited for carousel control (prev button) to be visible
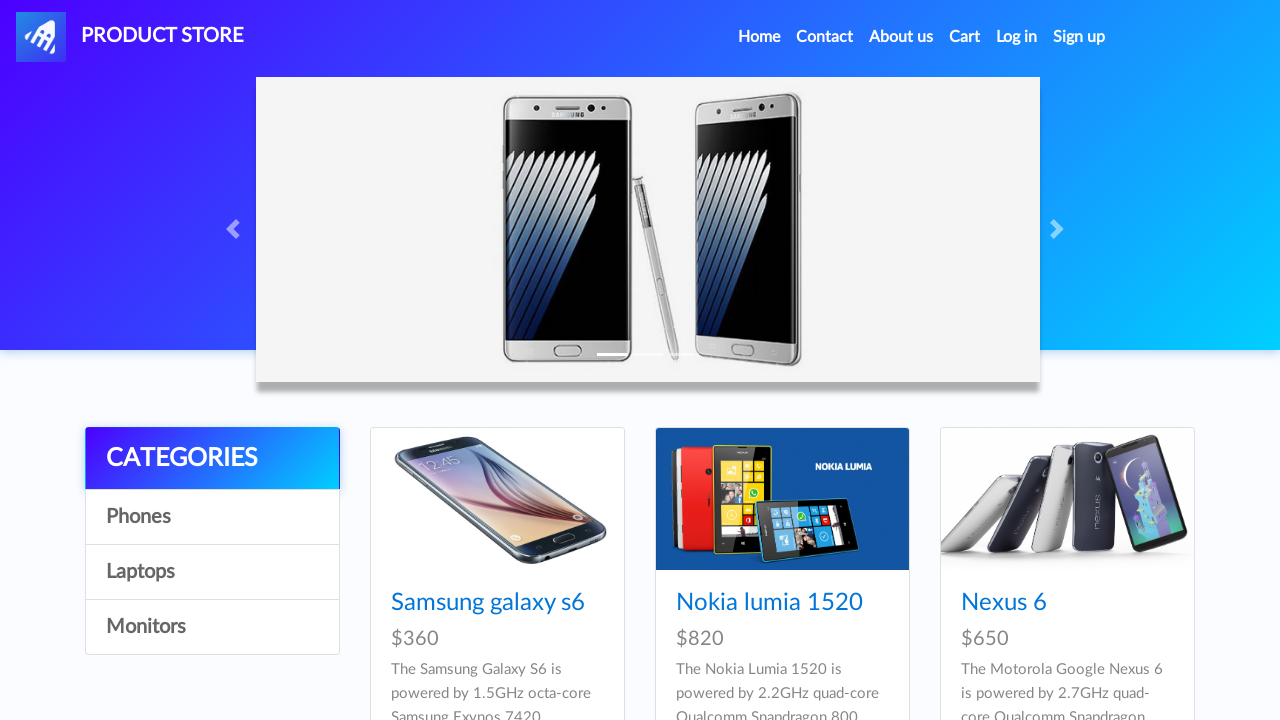

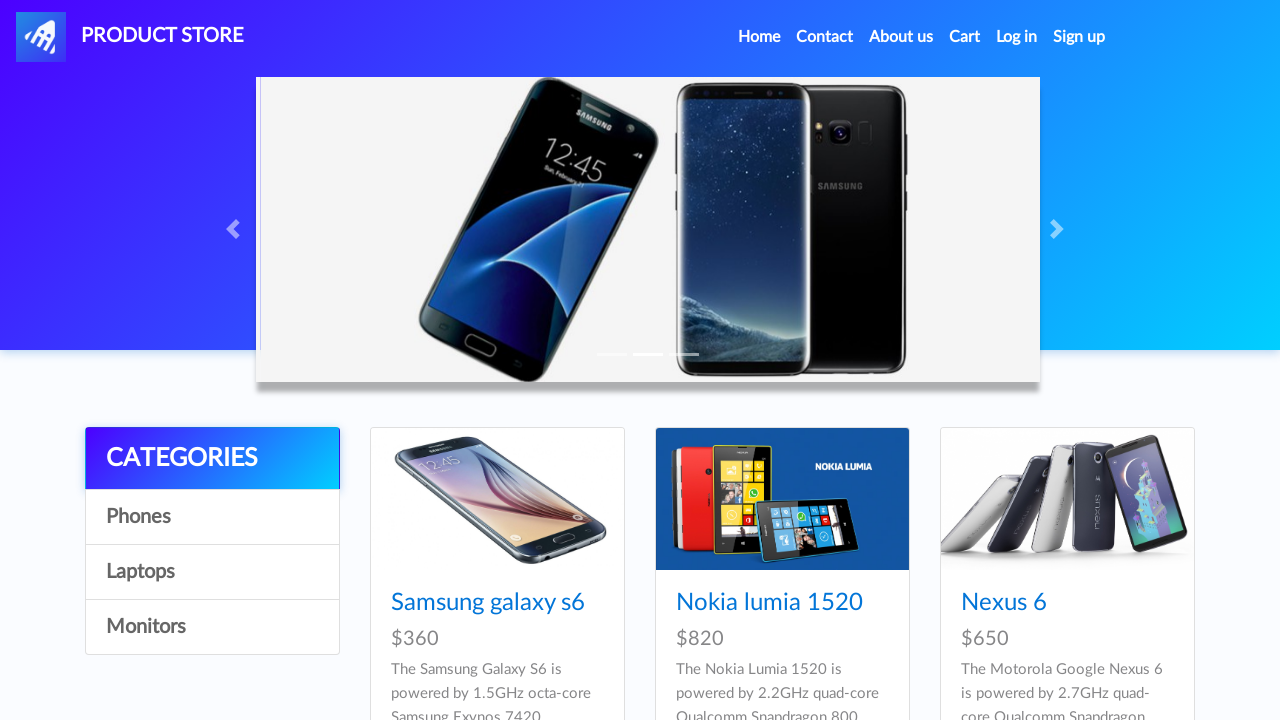